Navigates to an HRM application and verifies that a logo/image element is present on the page by locating it and checking its src attribute.

Starting URL: http://alchemy.hguy.co/orangehrm

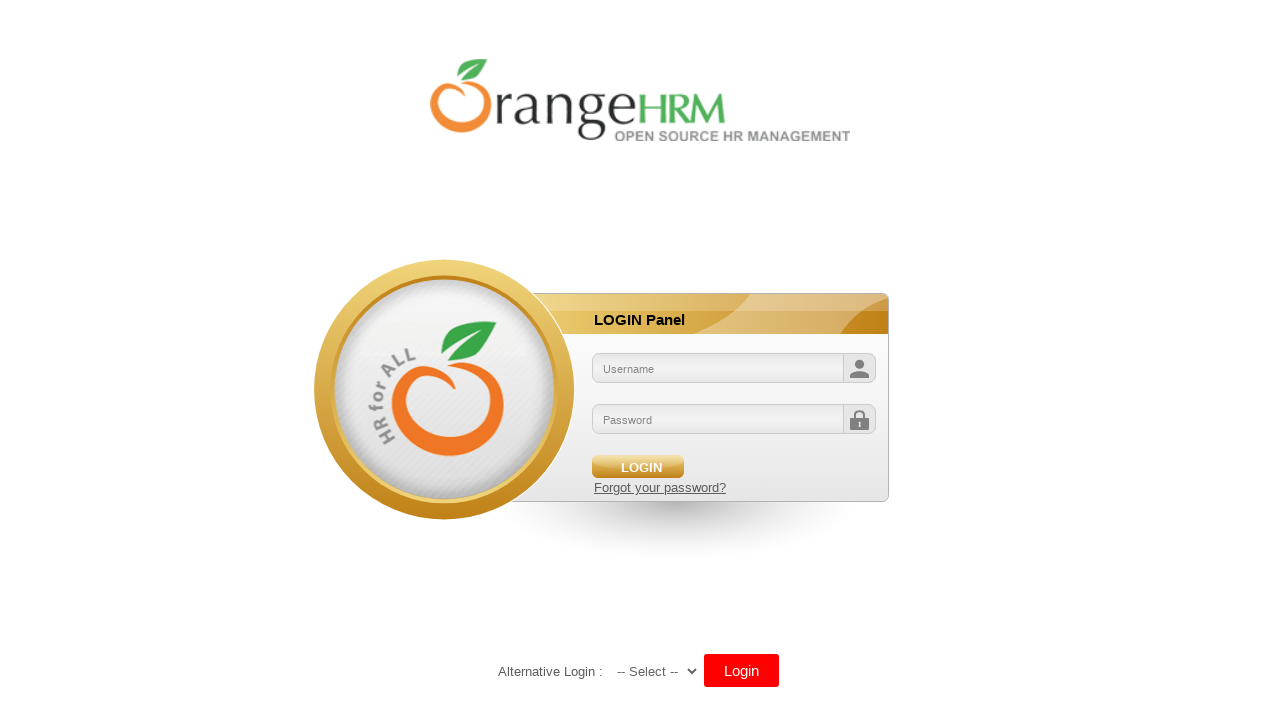

Navigated to HRM application at http://alchemy.hguy.co/orangehrm
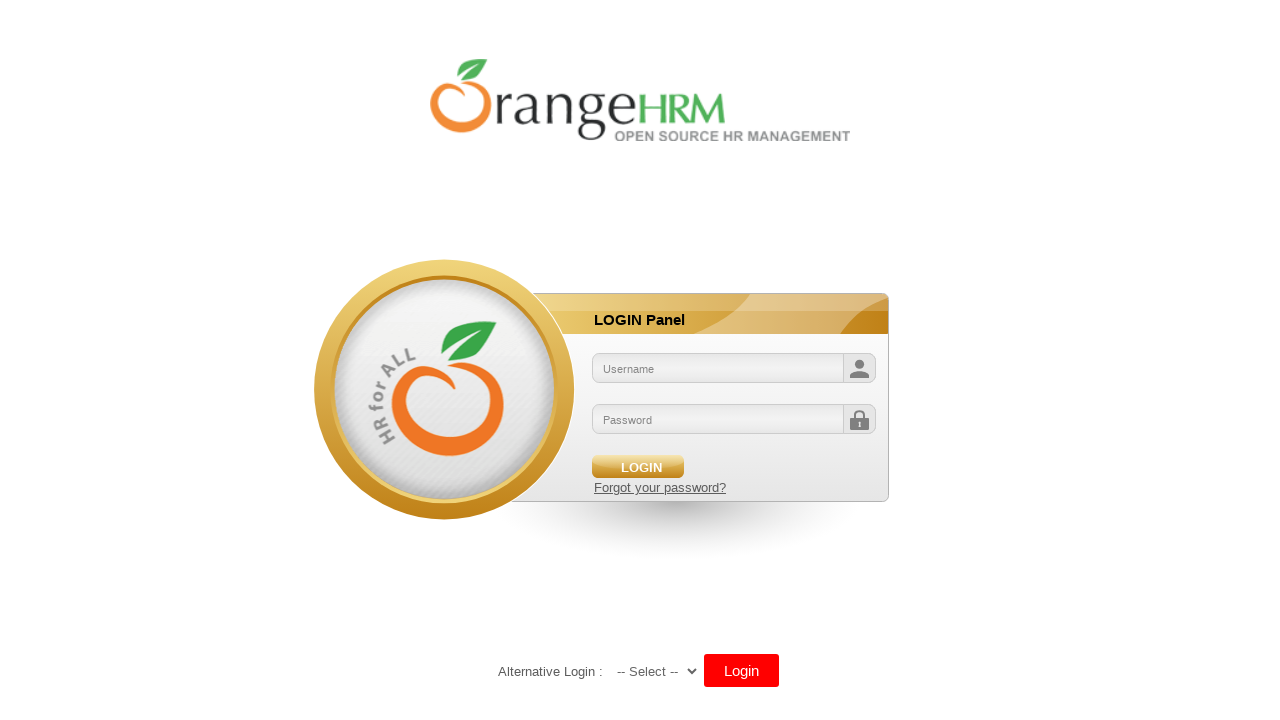

Located logo/image element using XPath
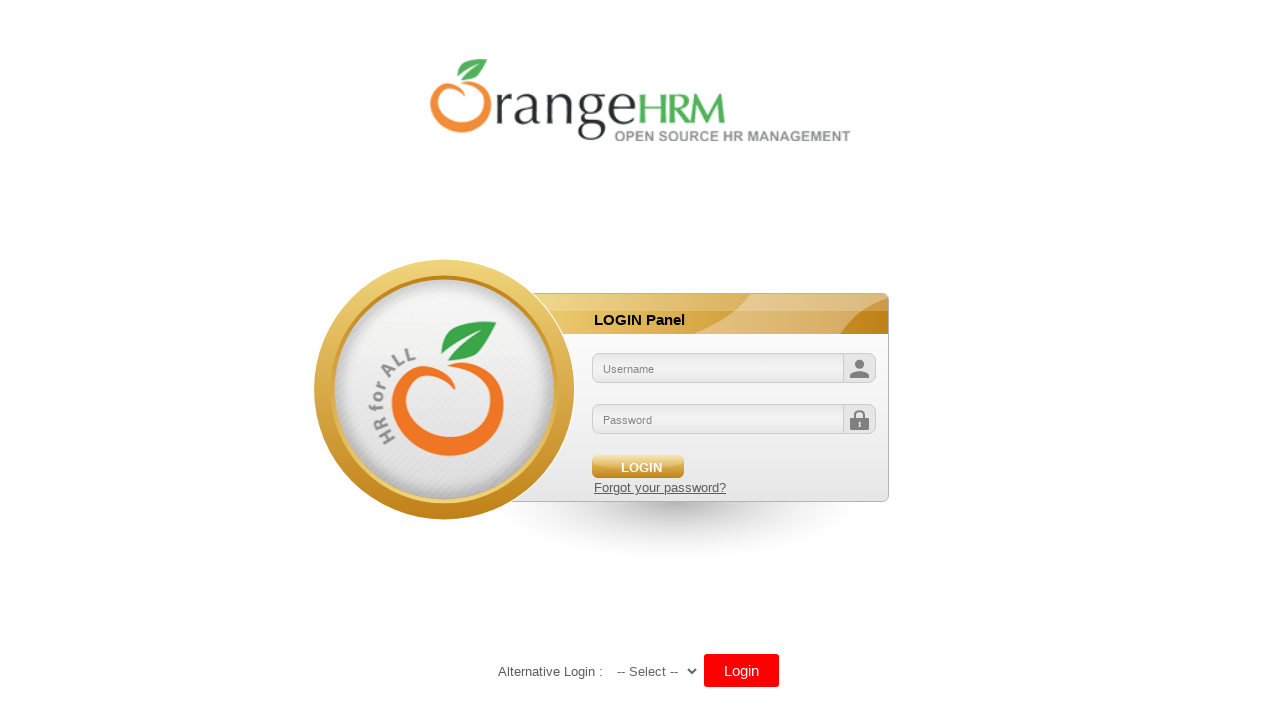

Logo/image element is visible on the page
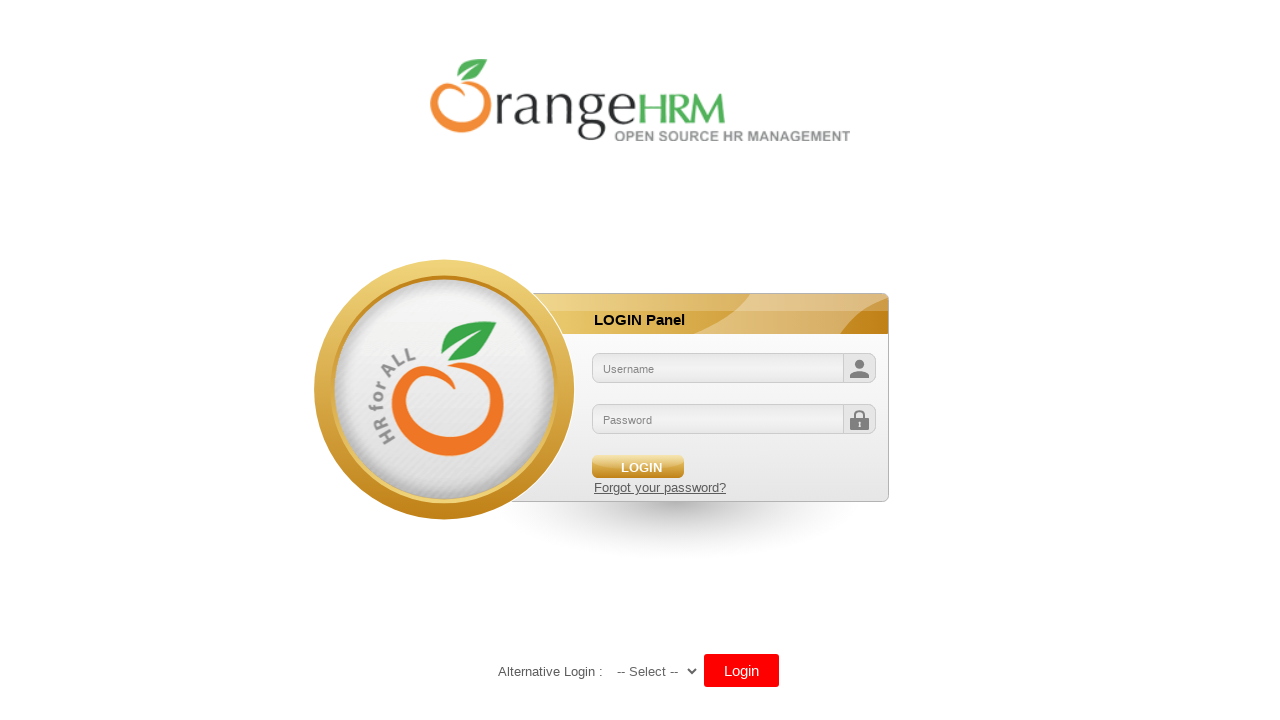

Retrieved image src attribute: /orangehrm/symfony/web/webres_5d69118beeec64.10301452/themes/default/images/login/logo.png
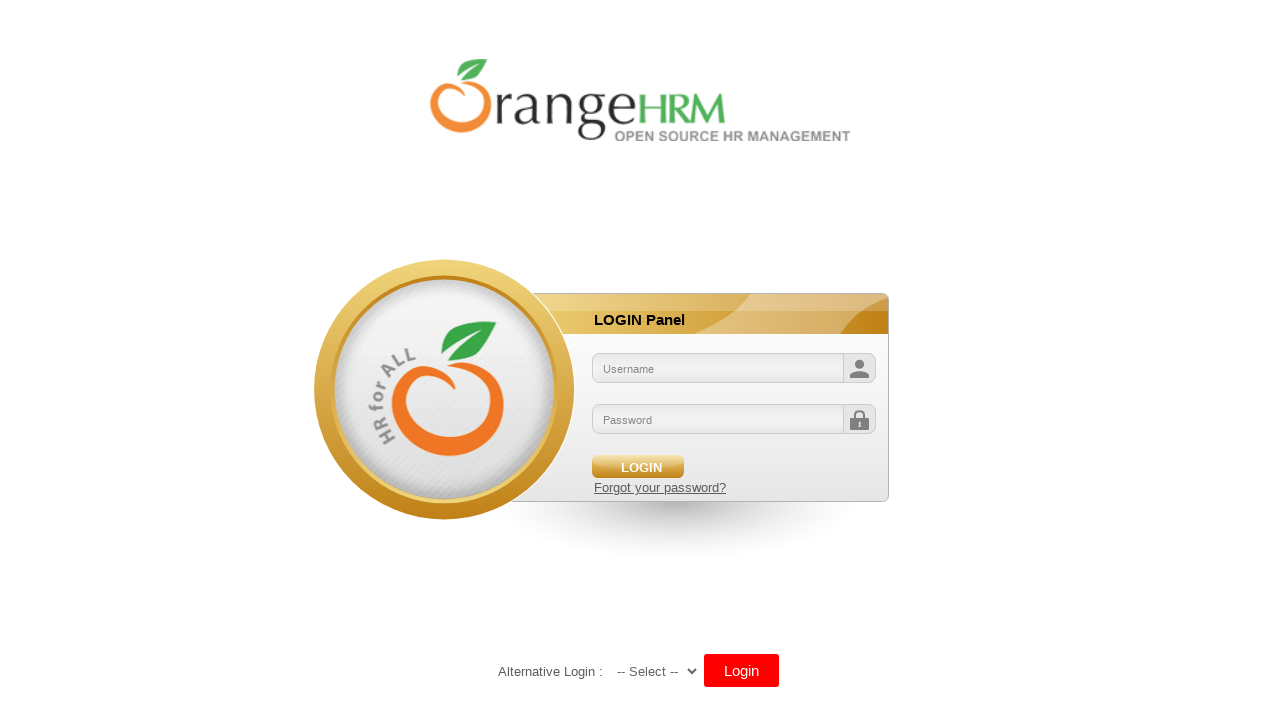

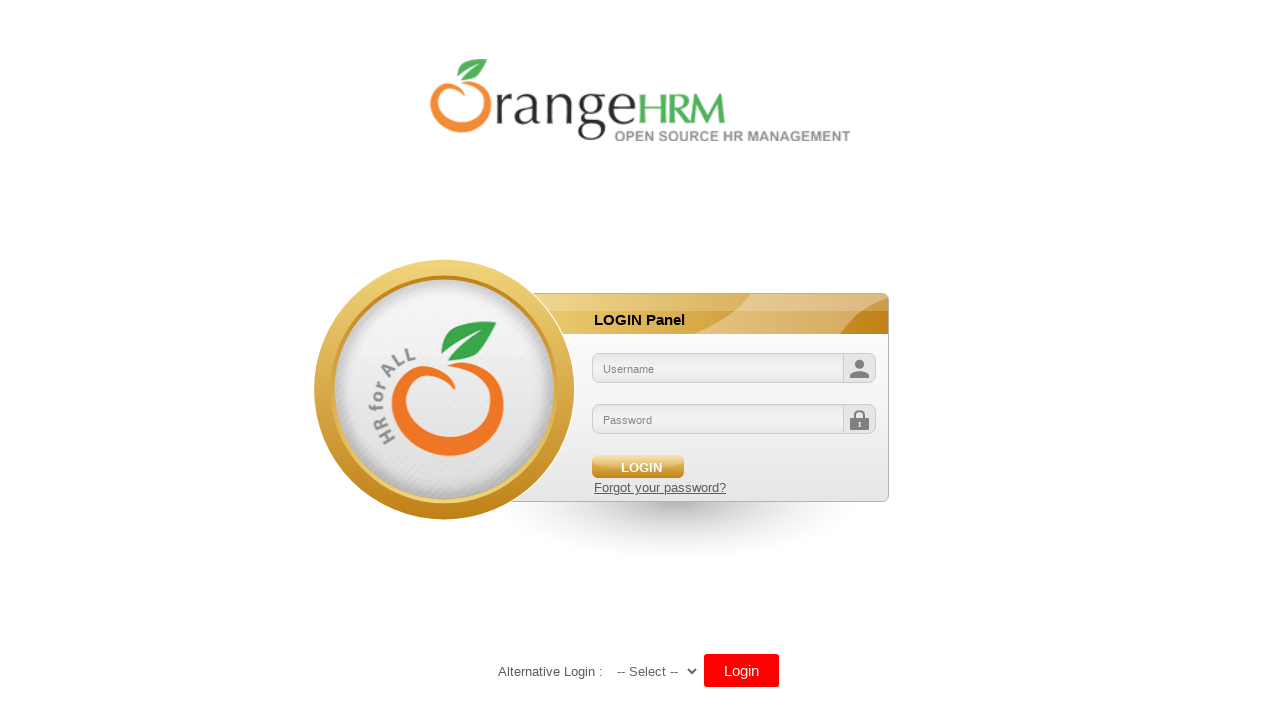